Tests login form validation by clicking login button without entering any credentials and verifying the error message is displayed

Starting URL: https://www.saucedemo.com/

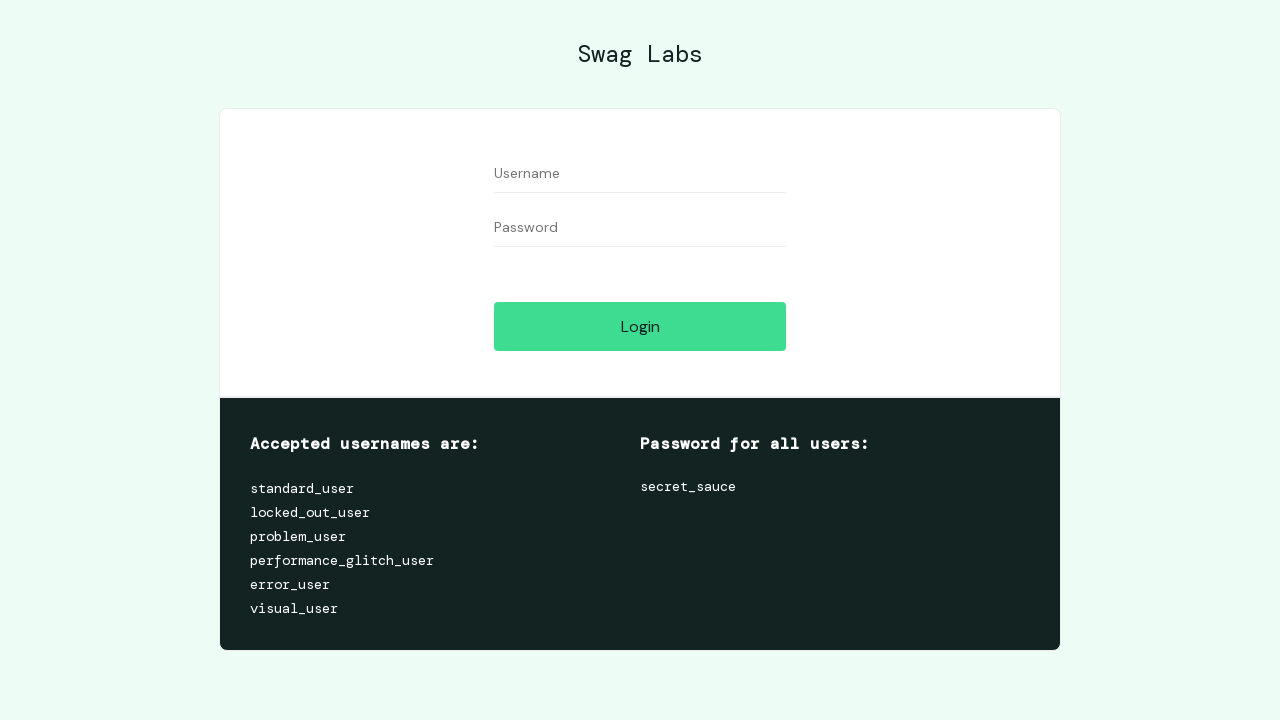

Clicked login button without entering any credentials at (640, 326) on #login-button
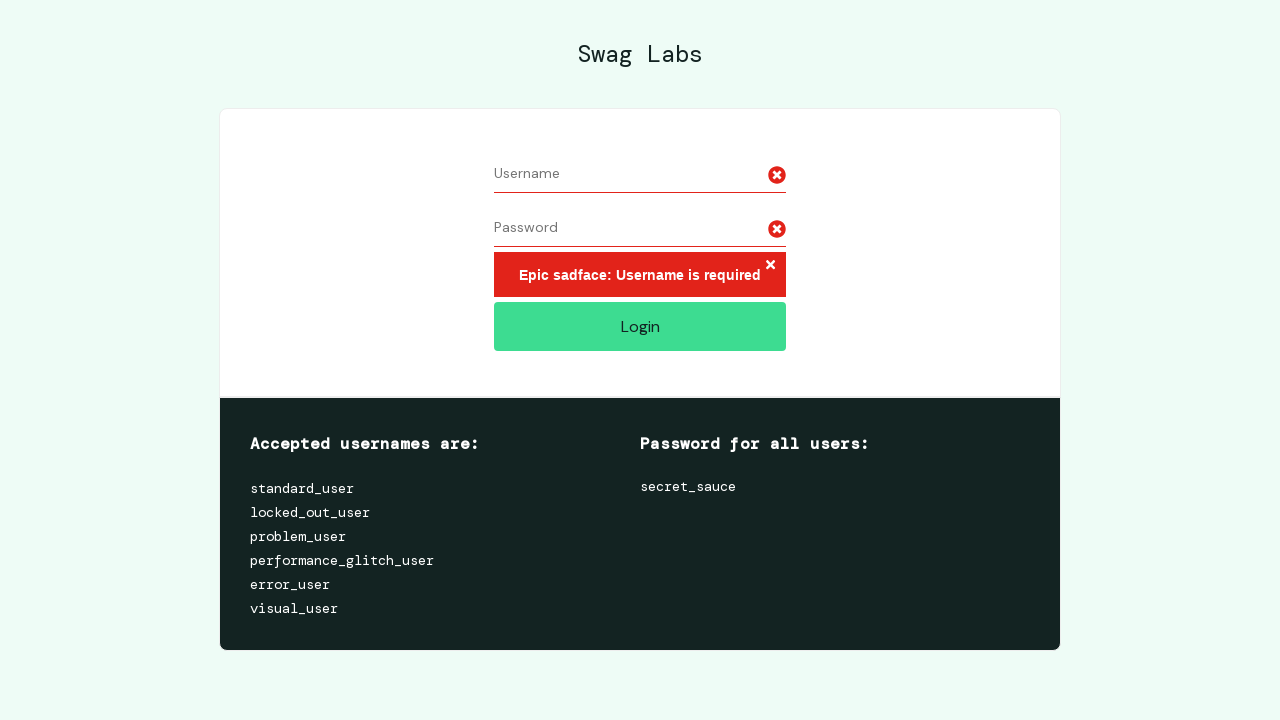

Error message displayed after attempting login with empty credentials
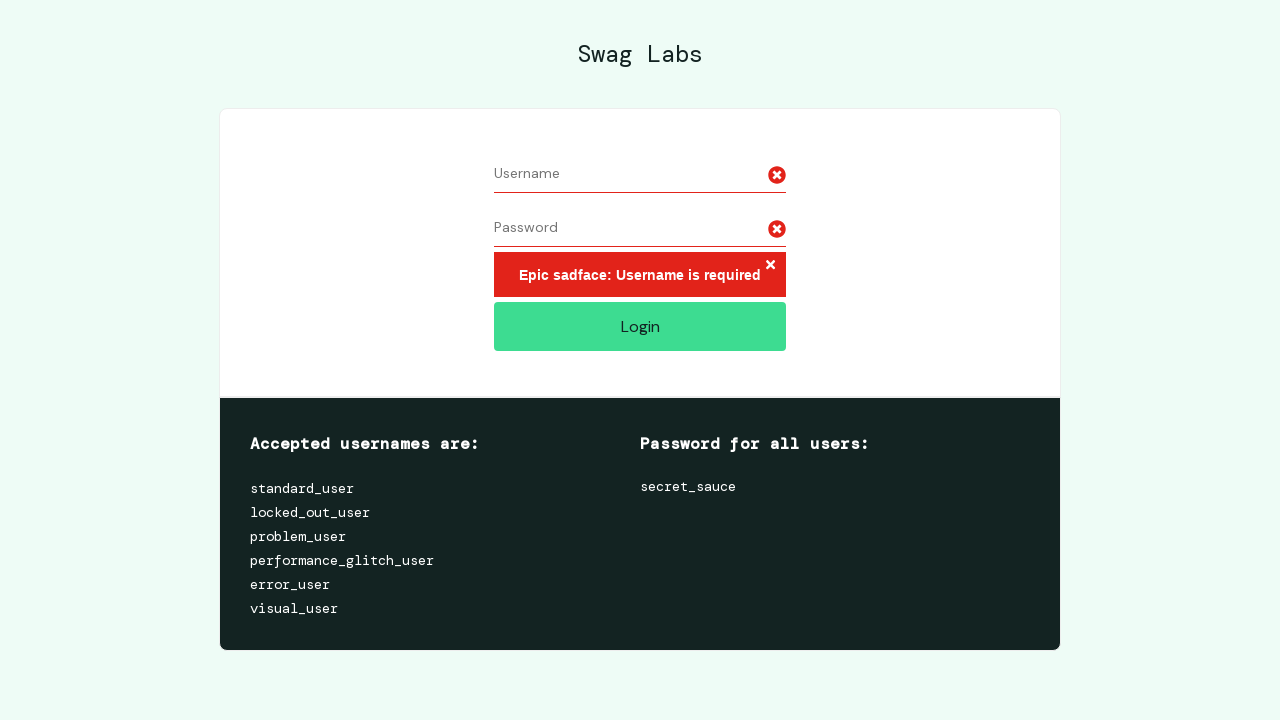

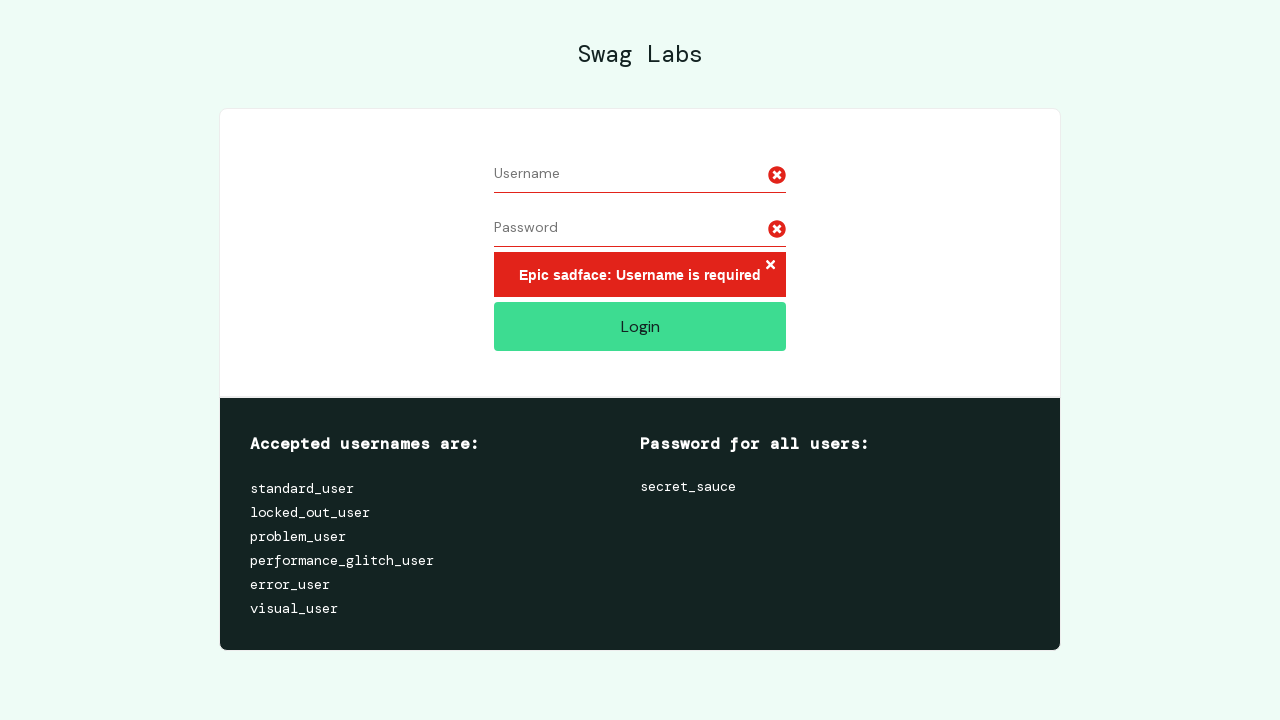